Tests slider interaction by dragging the slider handle within an iframe

Starting URL: https://jqueryui.com/slider/

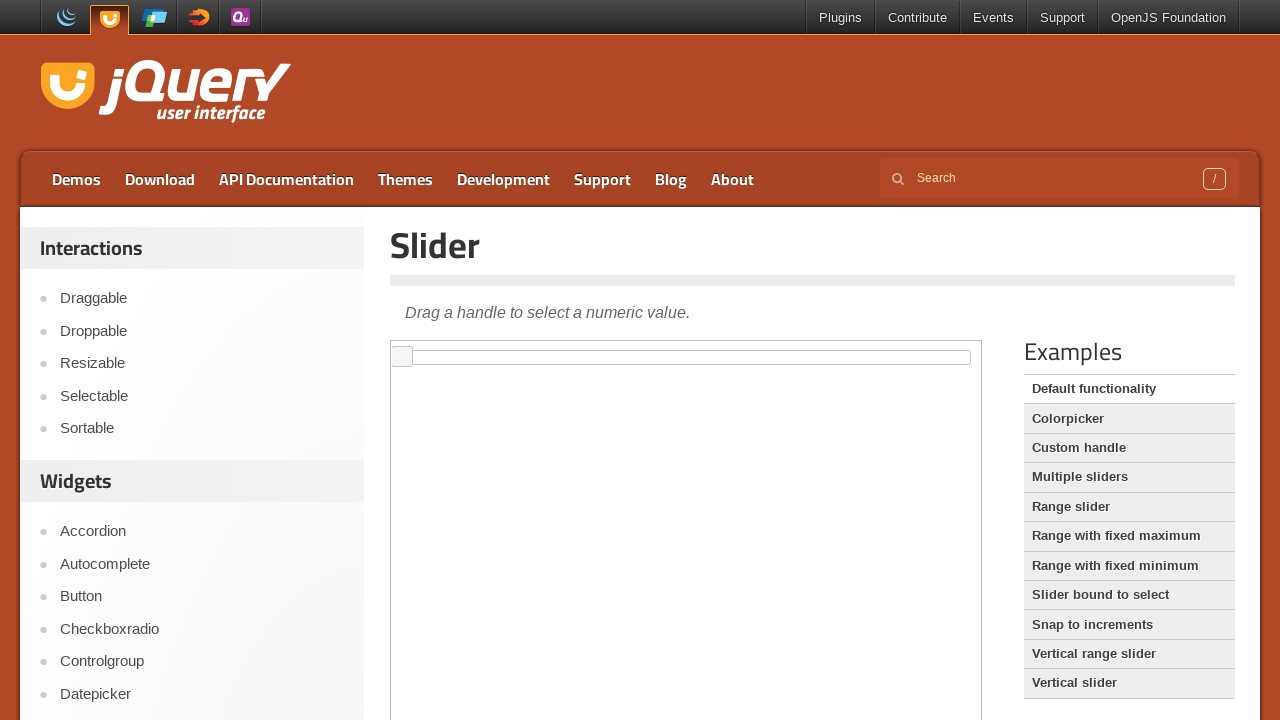

Located the demo iframe
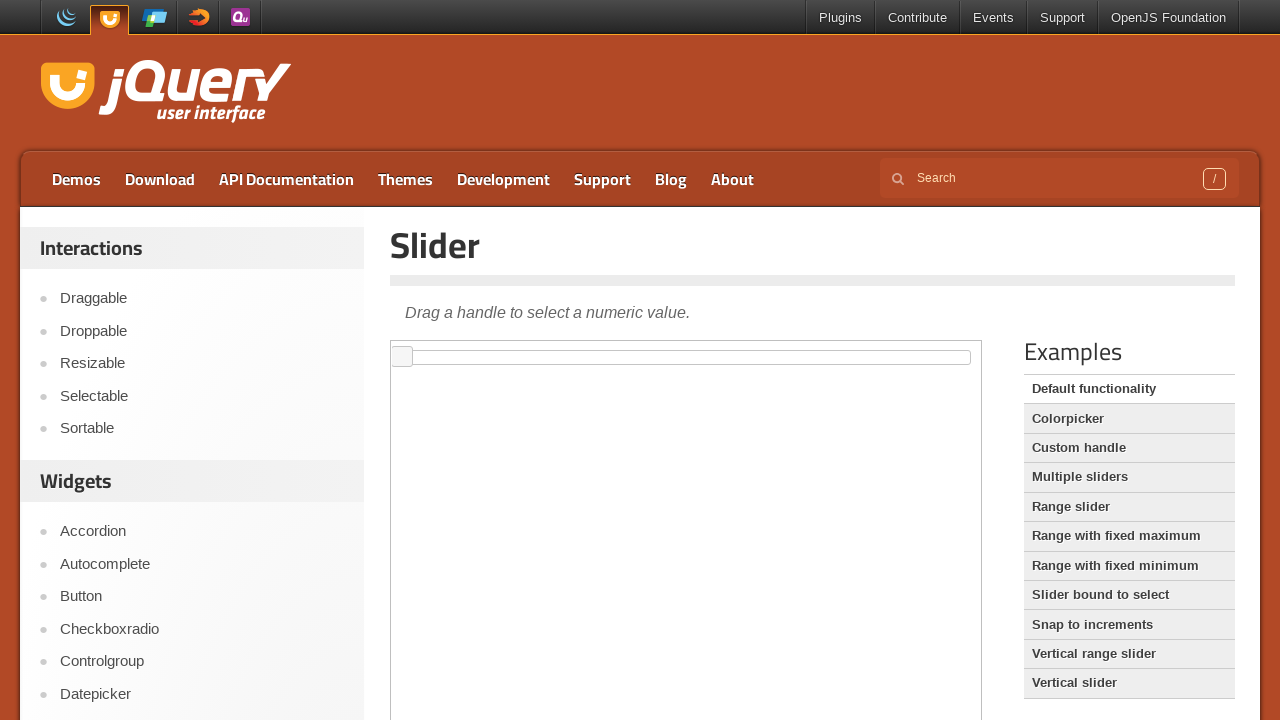

Located the slider element
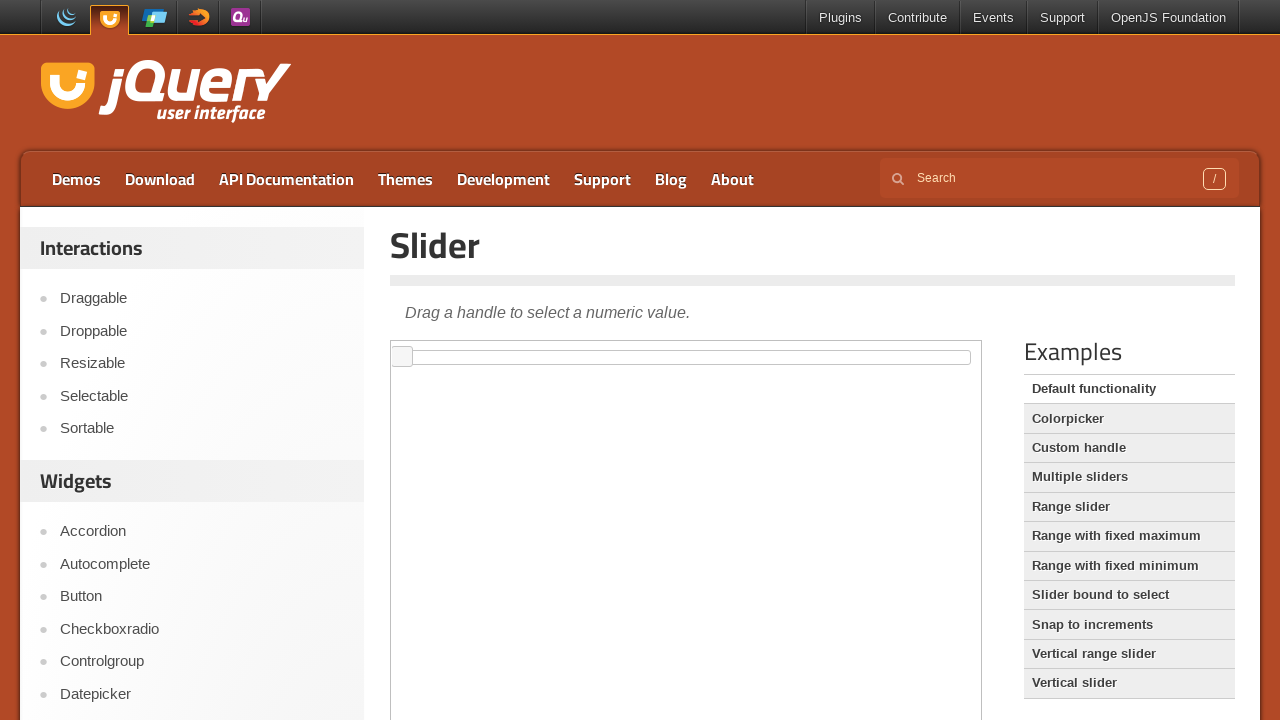

Located the slider handle
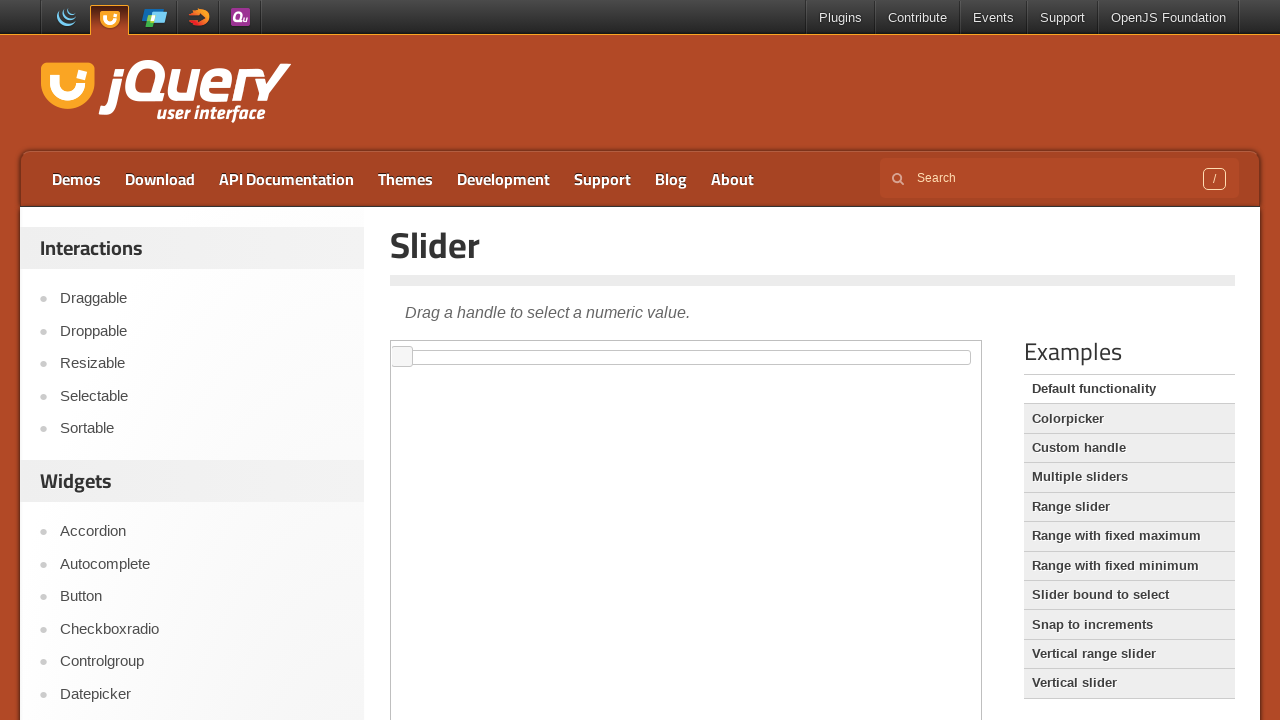

Retrieved slider bounding box
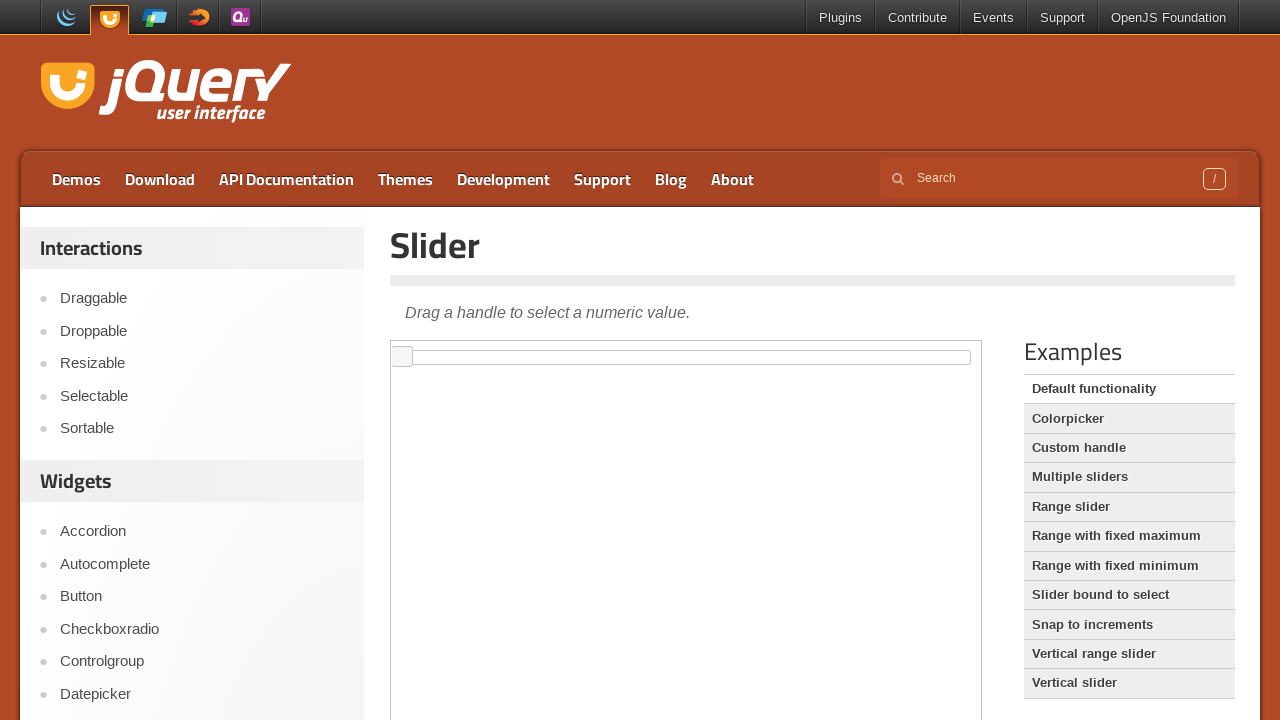

Moved mouse to slider handle position at (410, 357)
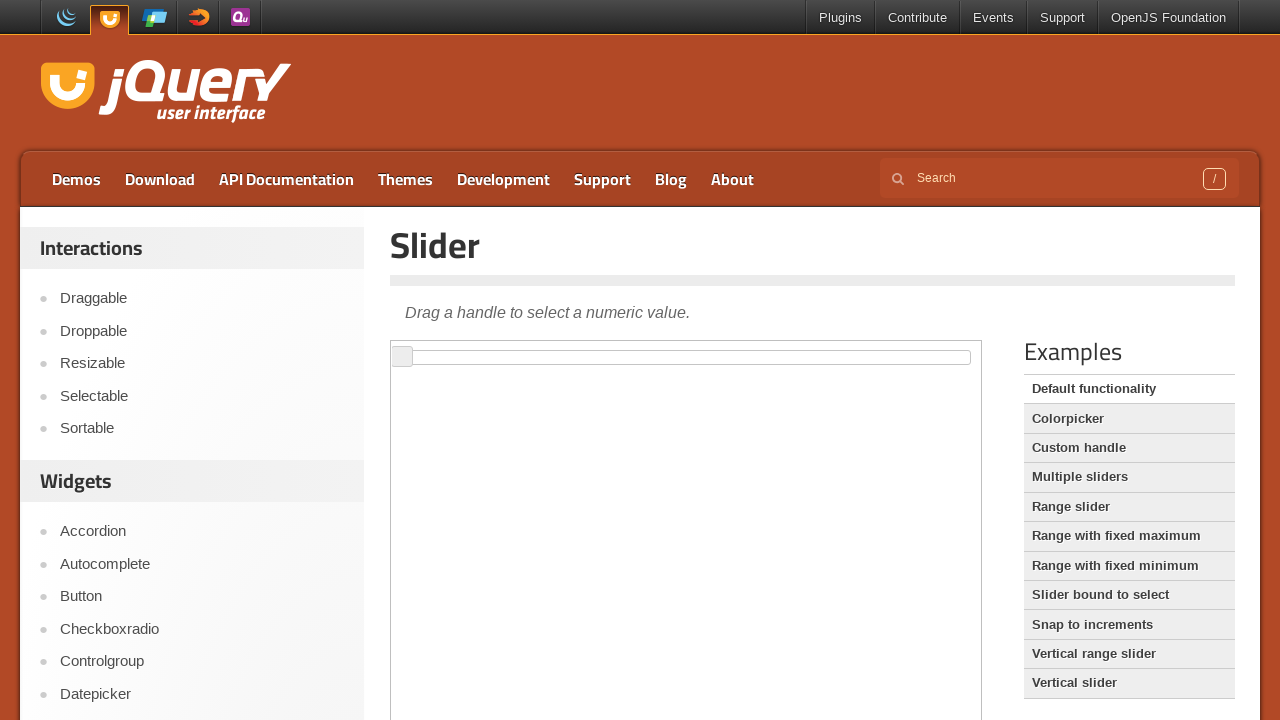

Pressed mouse button down on slider handle at (410, 357)
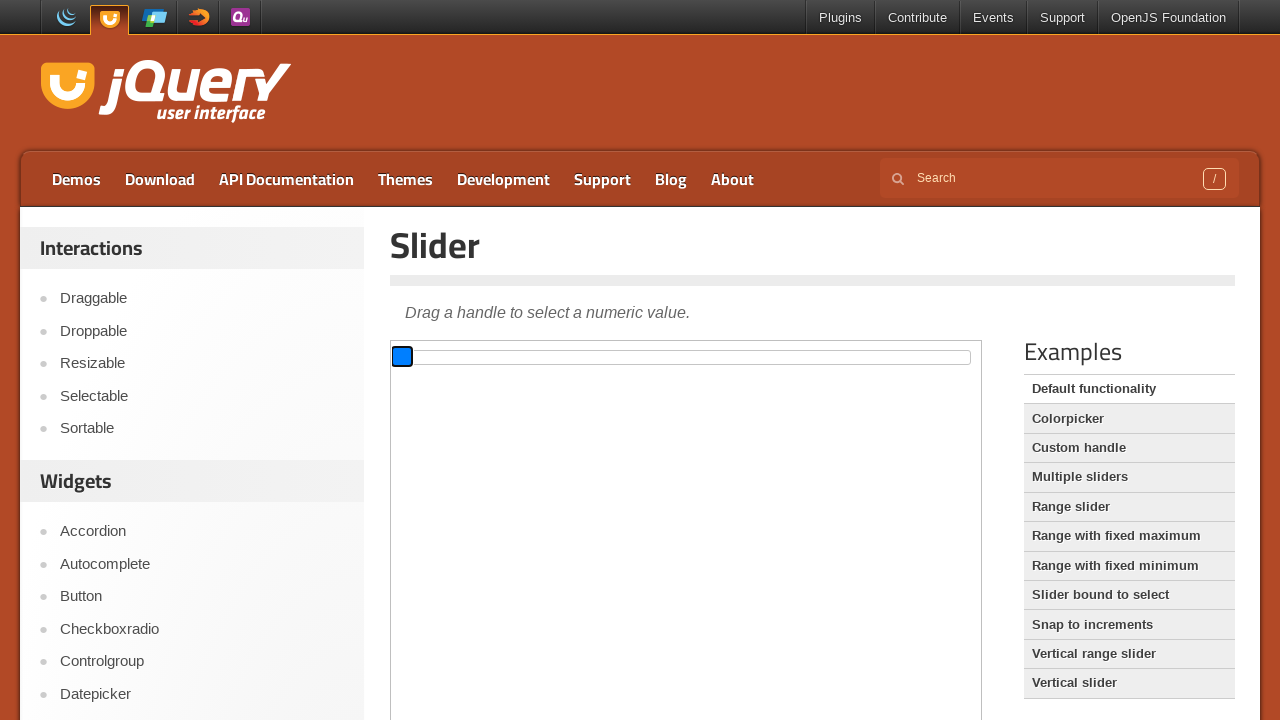

Dragged slider handle 50 pixels to the right at (460, 357)
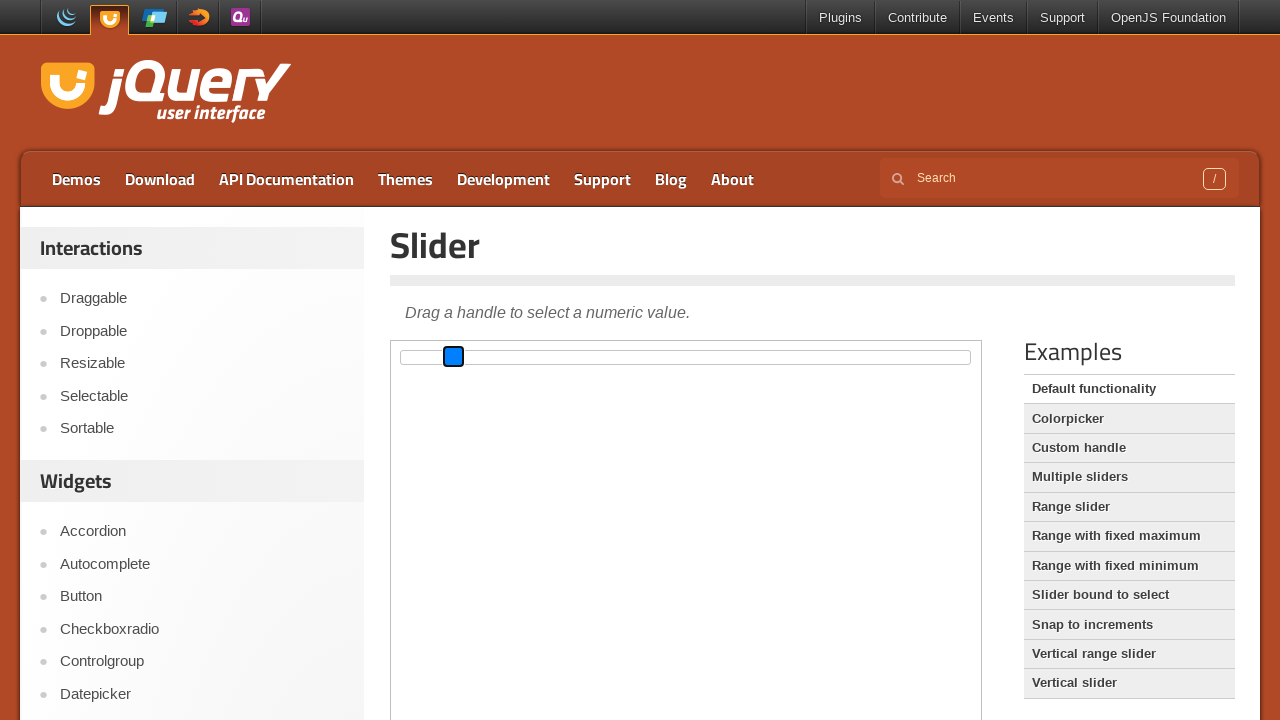

Released mouse button to complete drag at (460, 357)
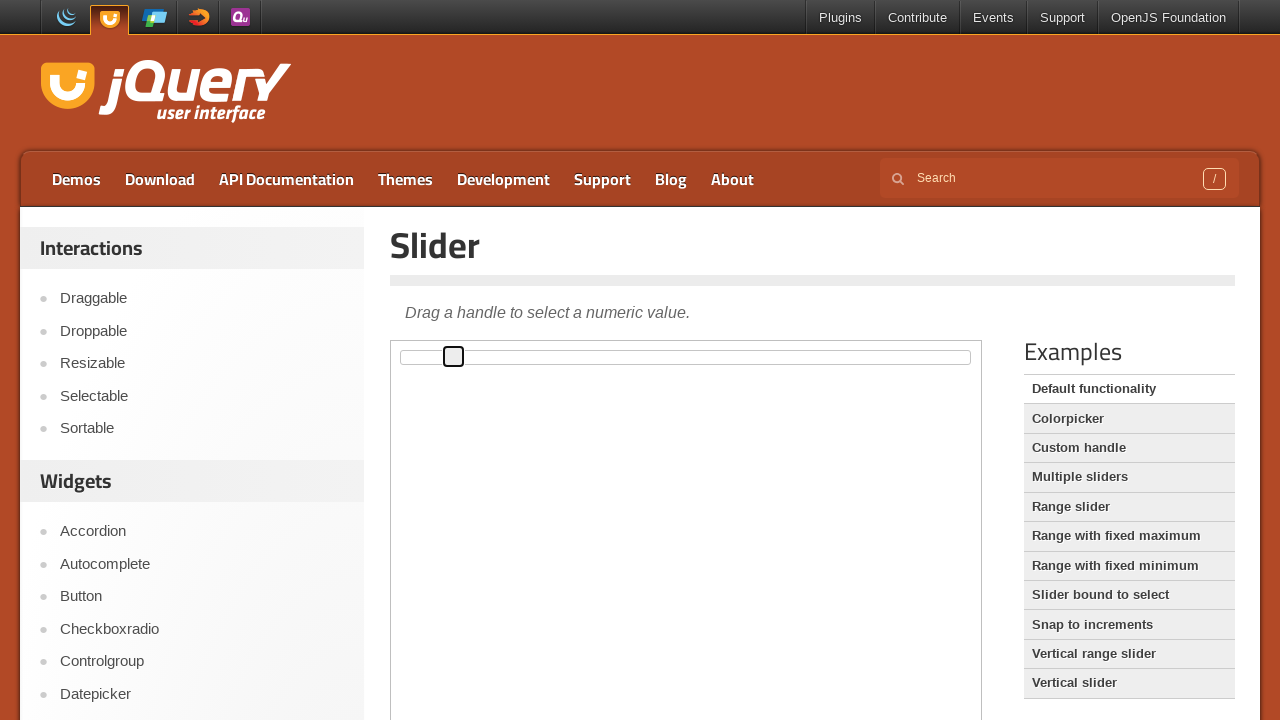

Waited 500ms for slider to update
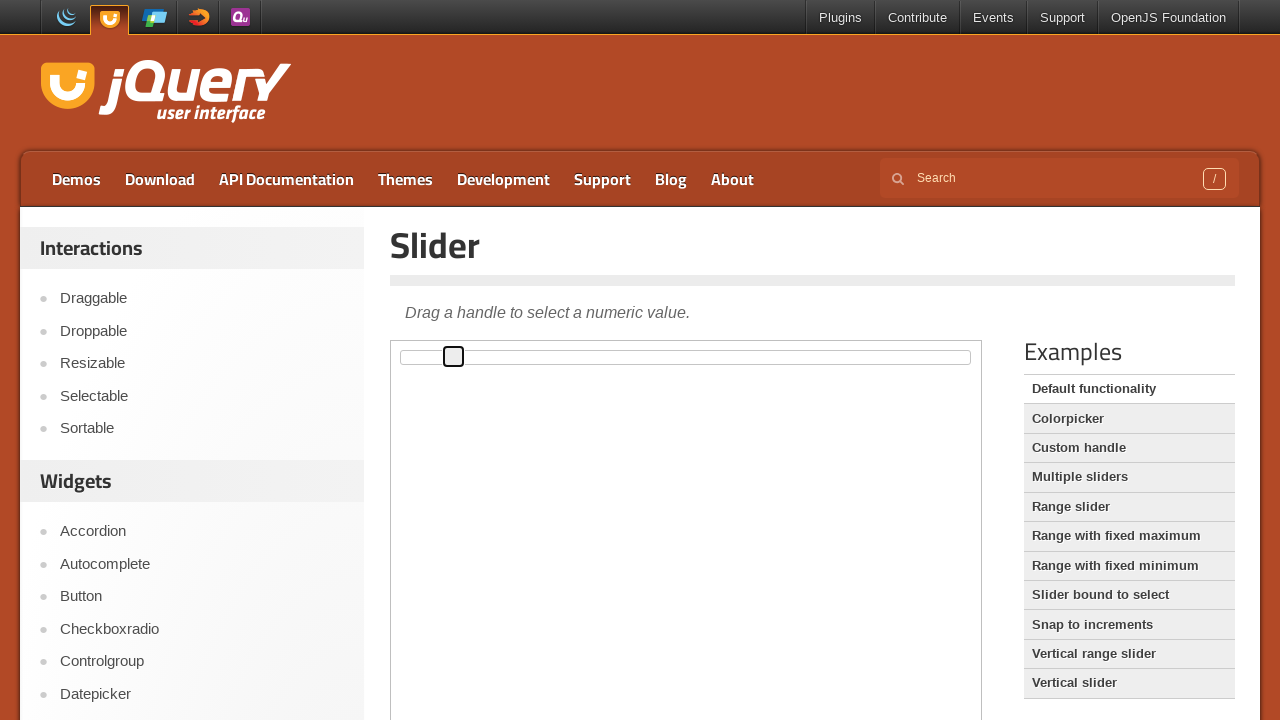

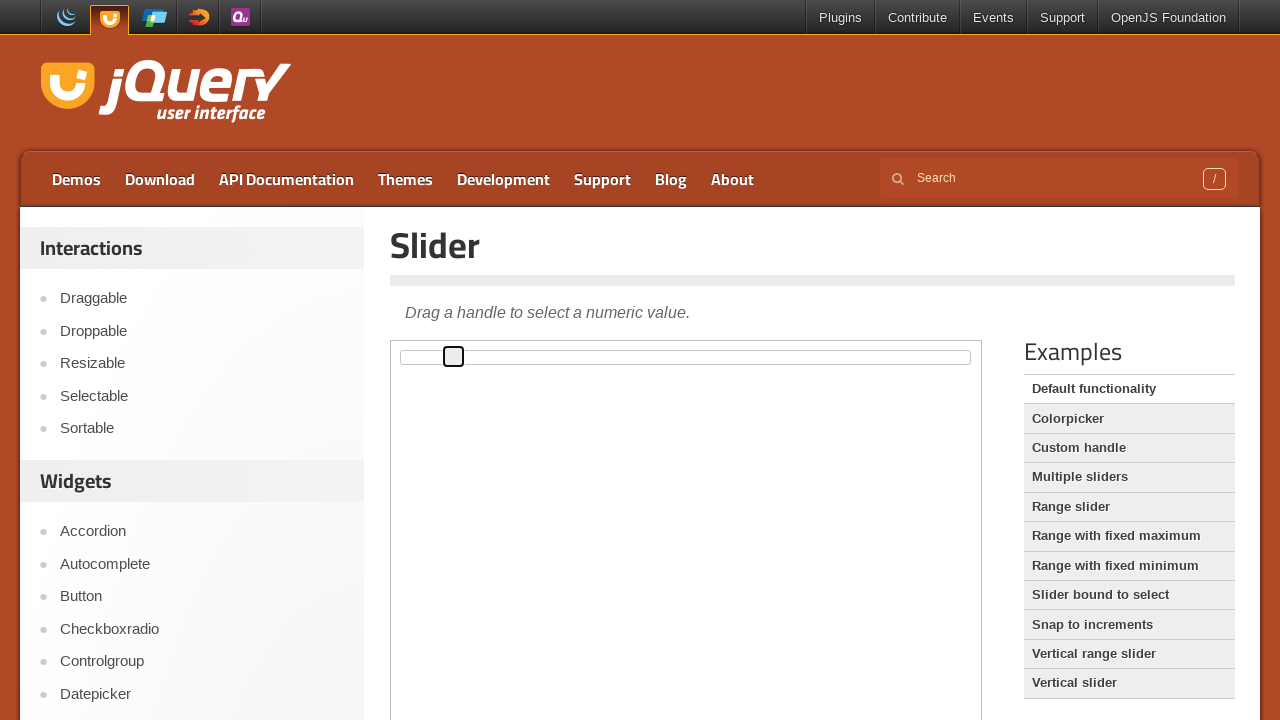